Tests a jQuery alert box demo by clicking the action dialog button, waiting for the dialog to appear, clicking OK, and accepting the browser alert

Starting URL: https://www.jqueryscript.net/demo/bootstrap-alert-box/

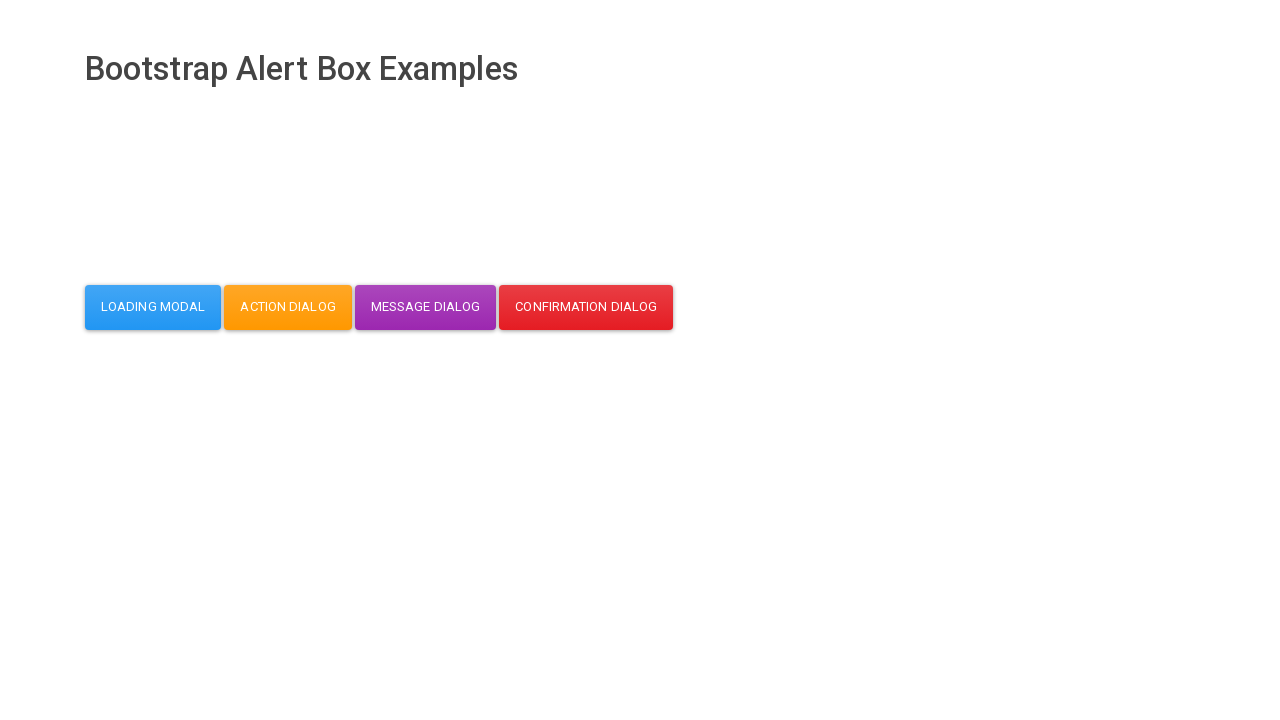

Navigated to jQuery alert box demo page
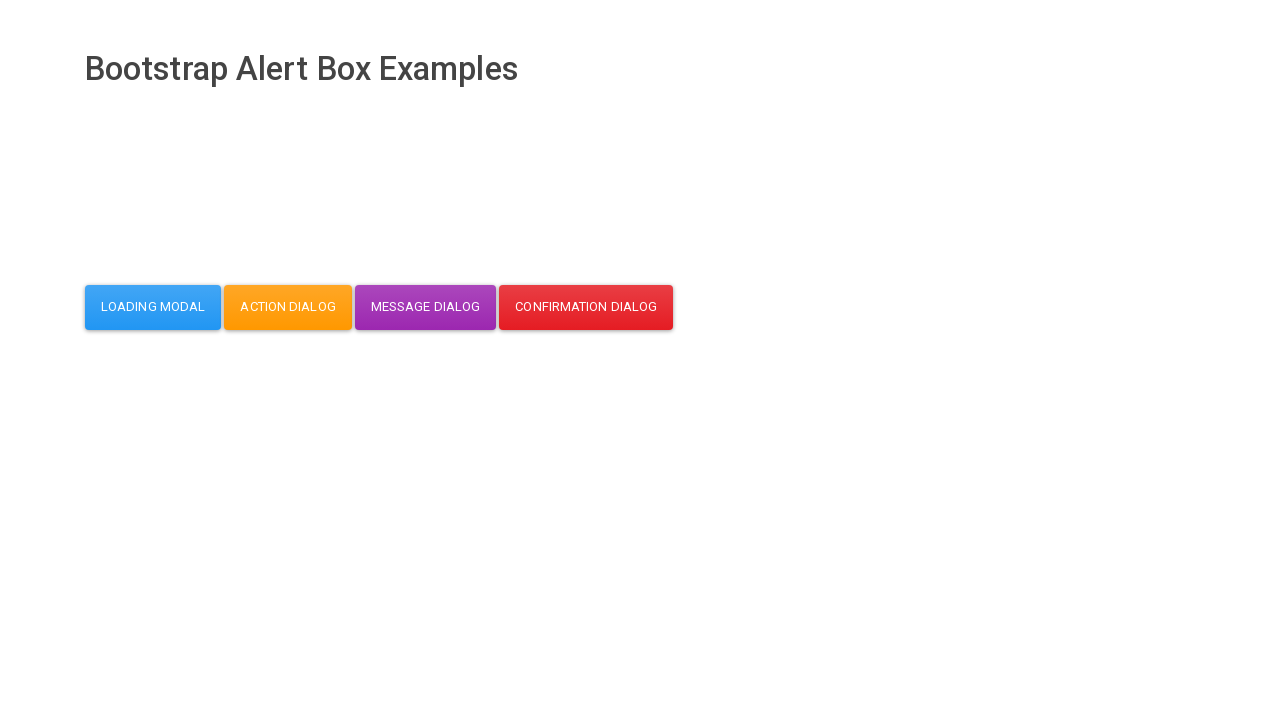

Clicked the action dialog button at (288, 307) on #action
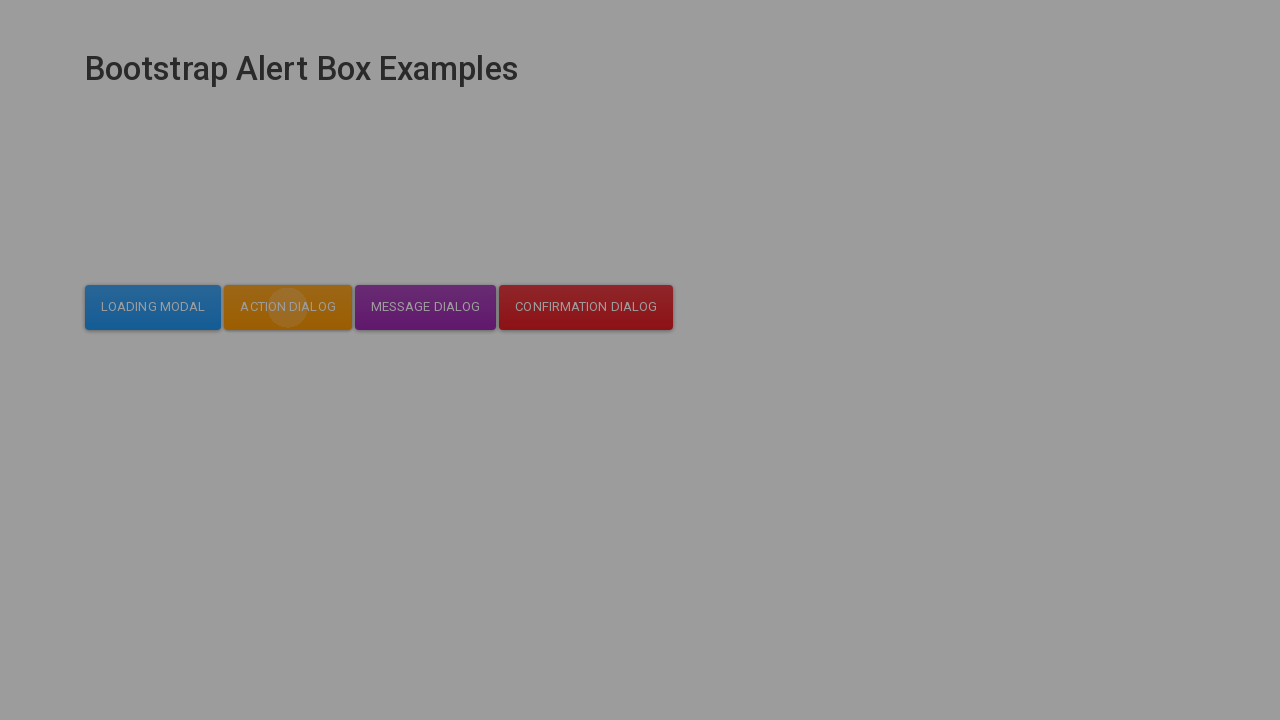

Dialog appeared and became visible
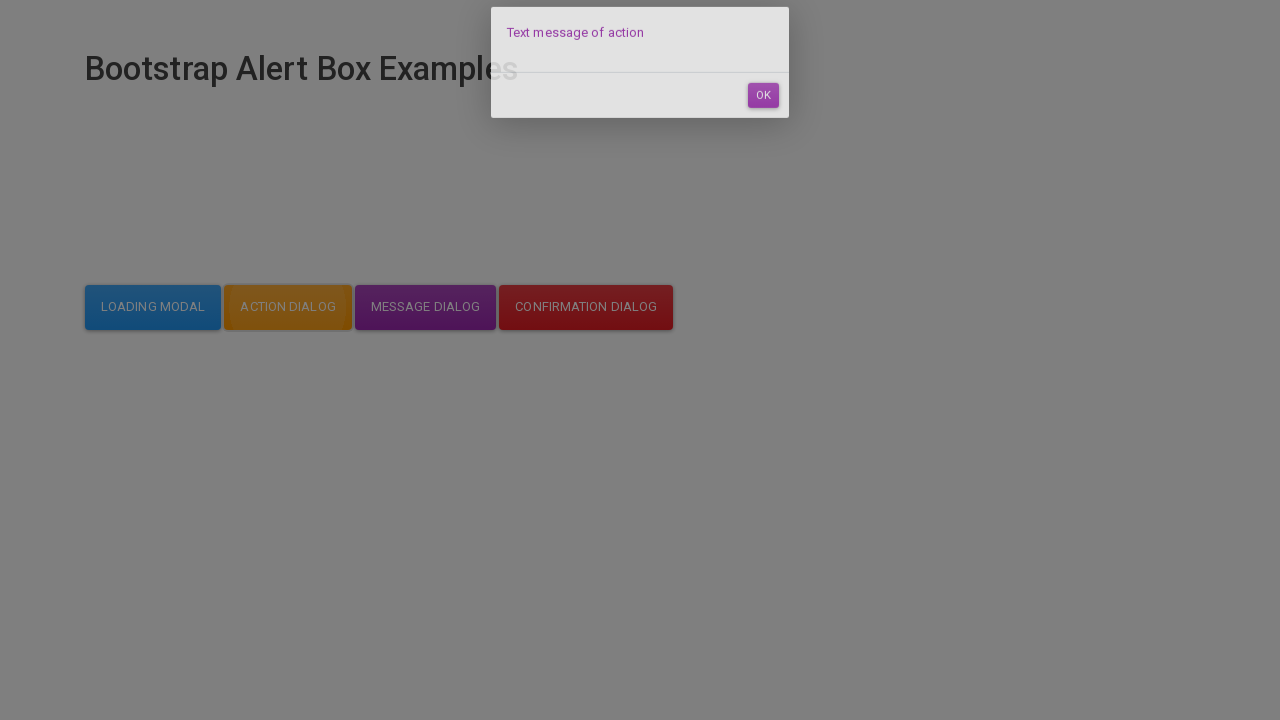

Clicked OK button on the dialog at (763, 117) on #dialog-mycodemyway-action
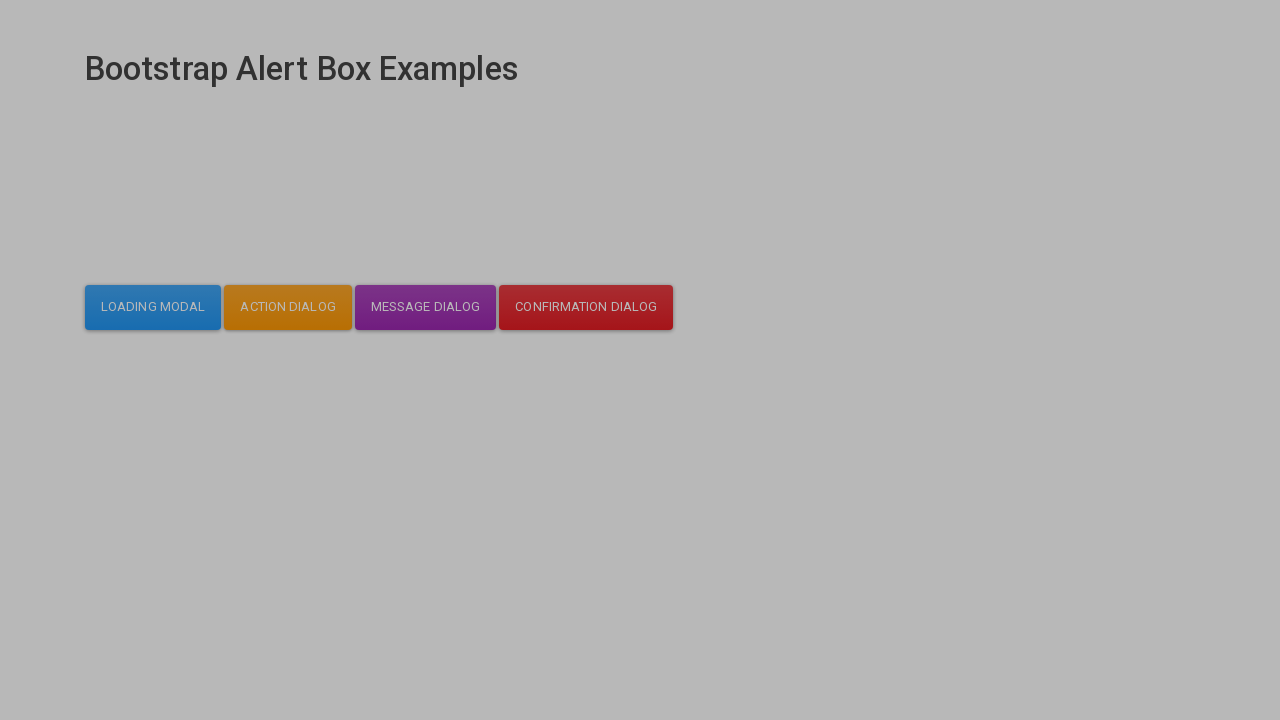

Set up handler to accept browser alert
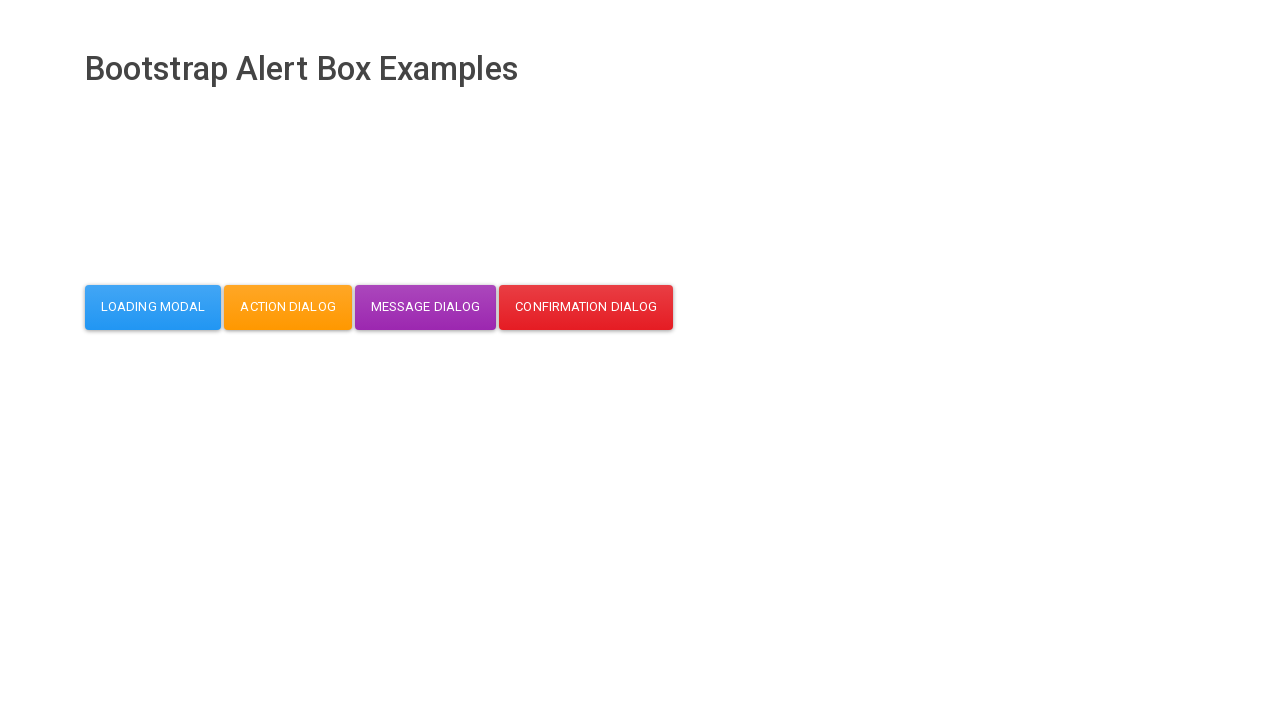

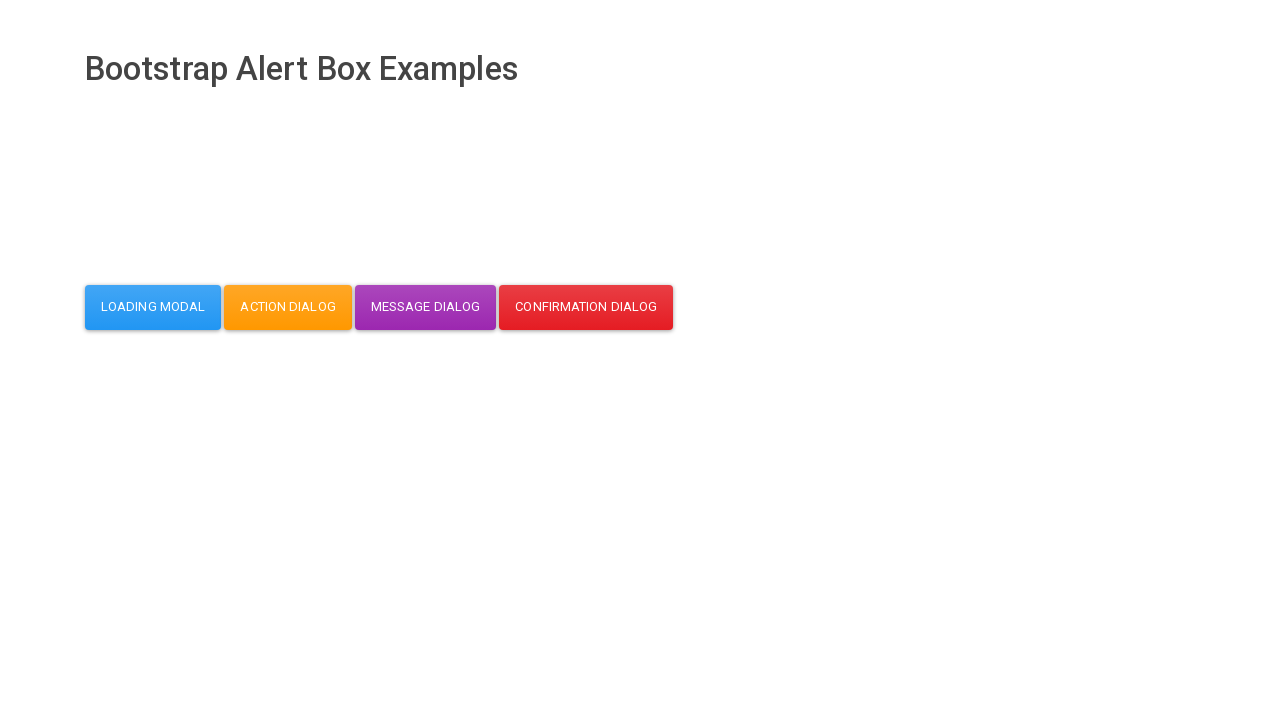